Tests file generation form by entering a long string of text in the textbox

Starting URL: https://www.lambdatest.com/selenium-playground/generate-file-to-download-demo

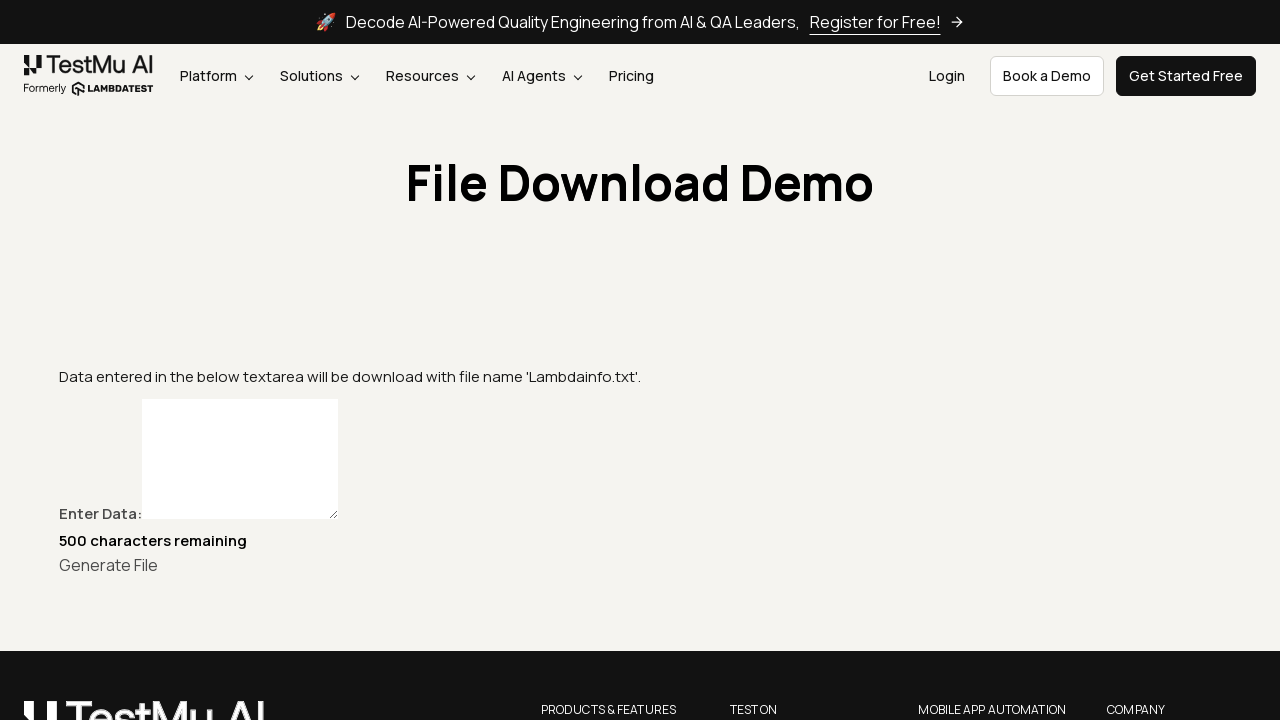

Filled textbox with long string of 100 digits on #textbox
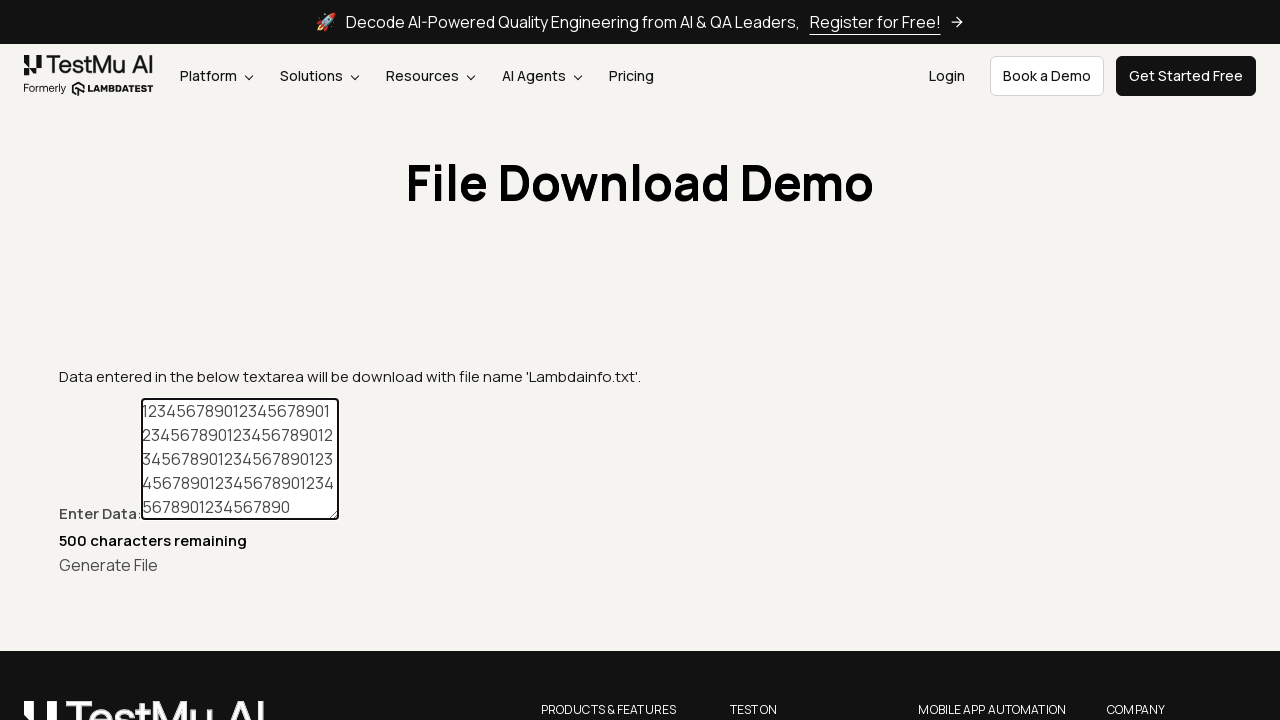

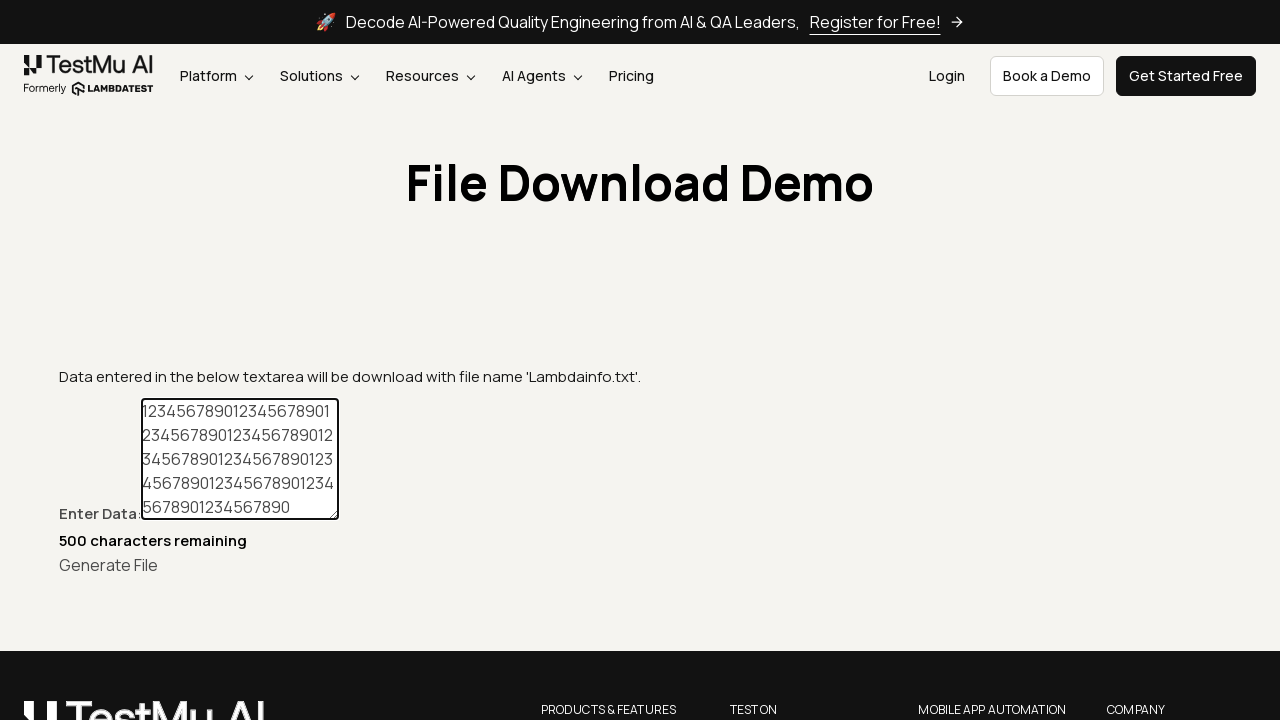